Tests form validation by checking if the "Create Account" button is disabled initially, then fills out all form fields and verifies the button becomes enabled

Starting URL: https://idorenyinankoh.github.io/loginPage/

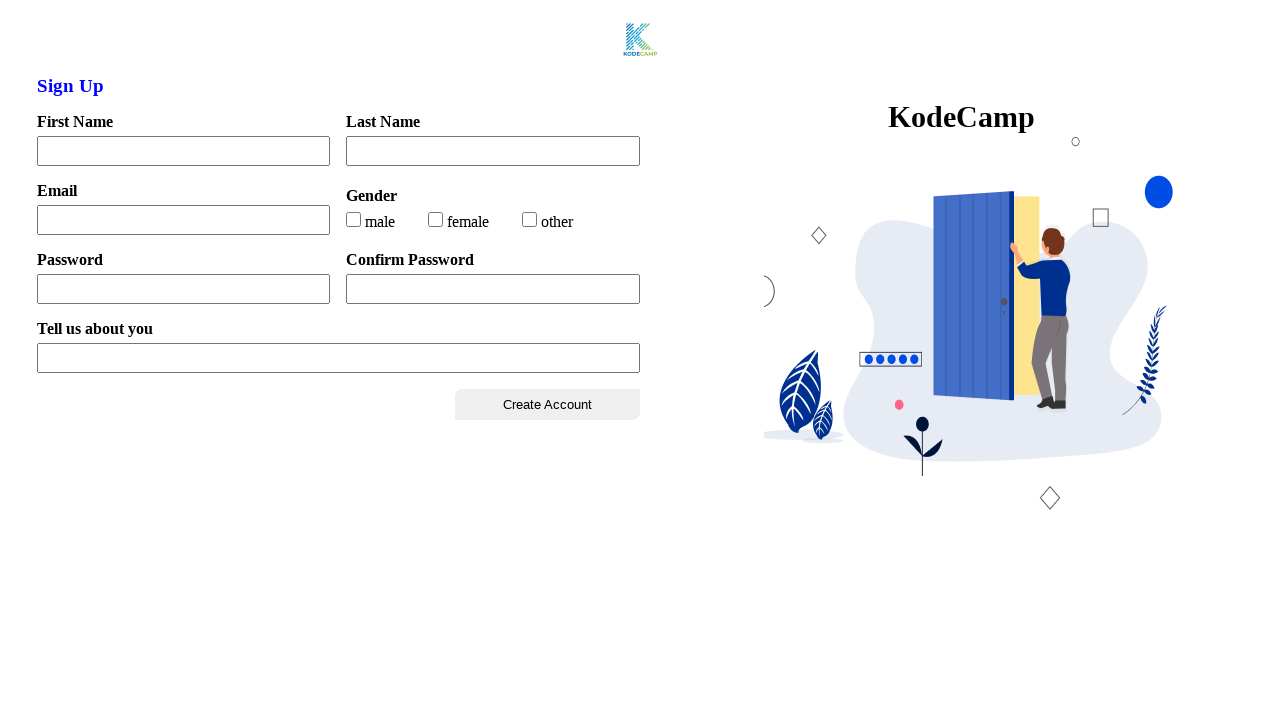

Clicked on first name field to focus at (184, 151) on input#firstName
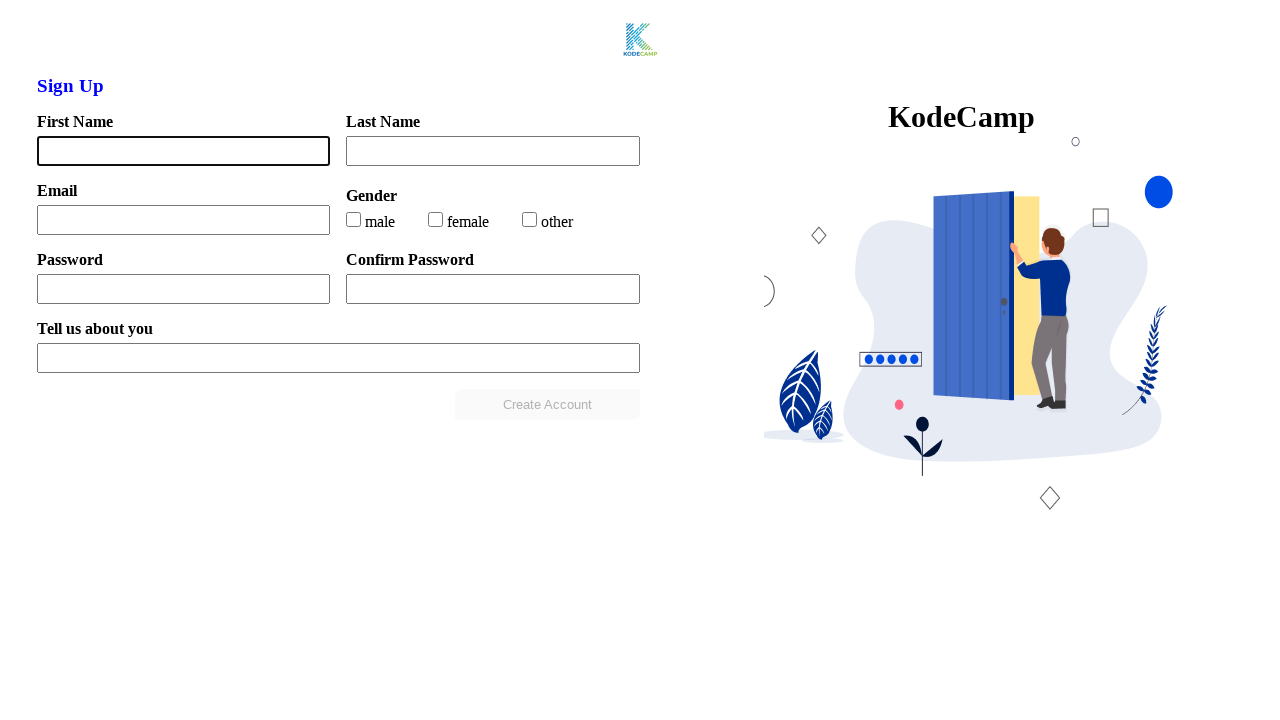

Located Create Account button
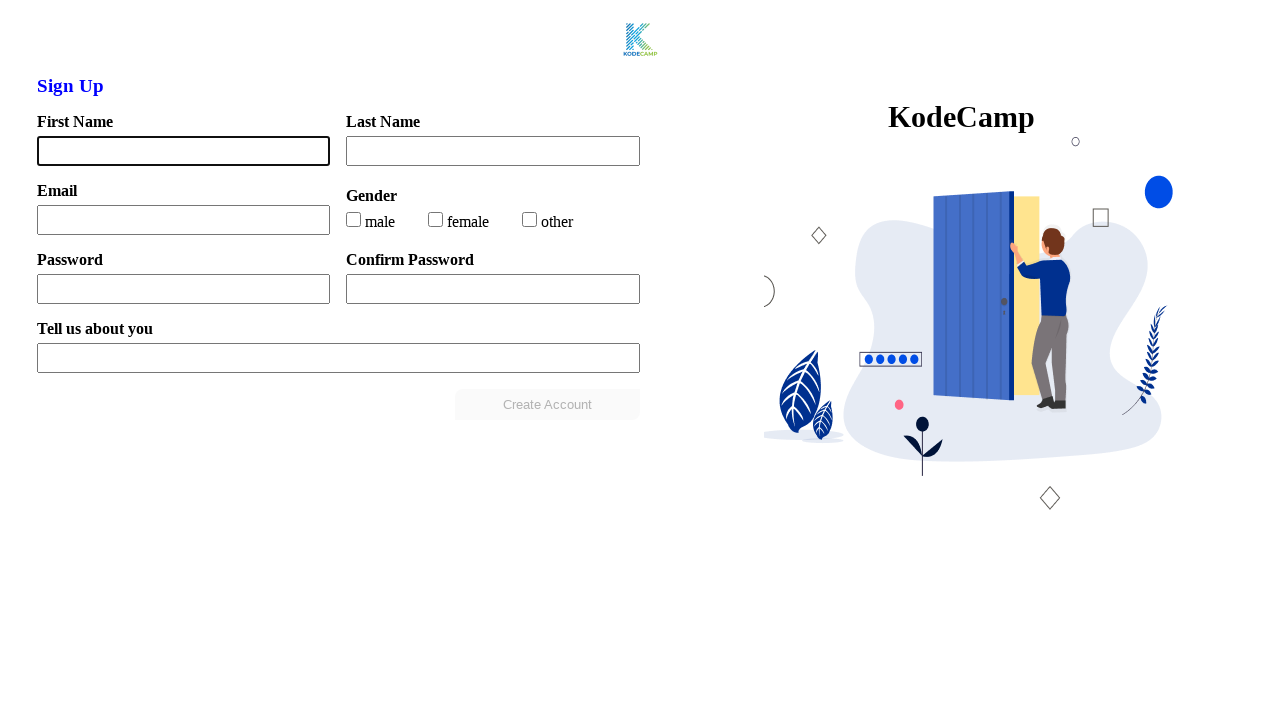

Create Account button is disabled initially (as expected)
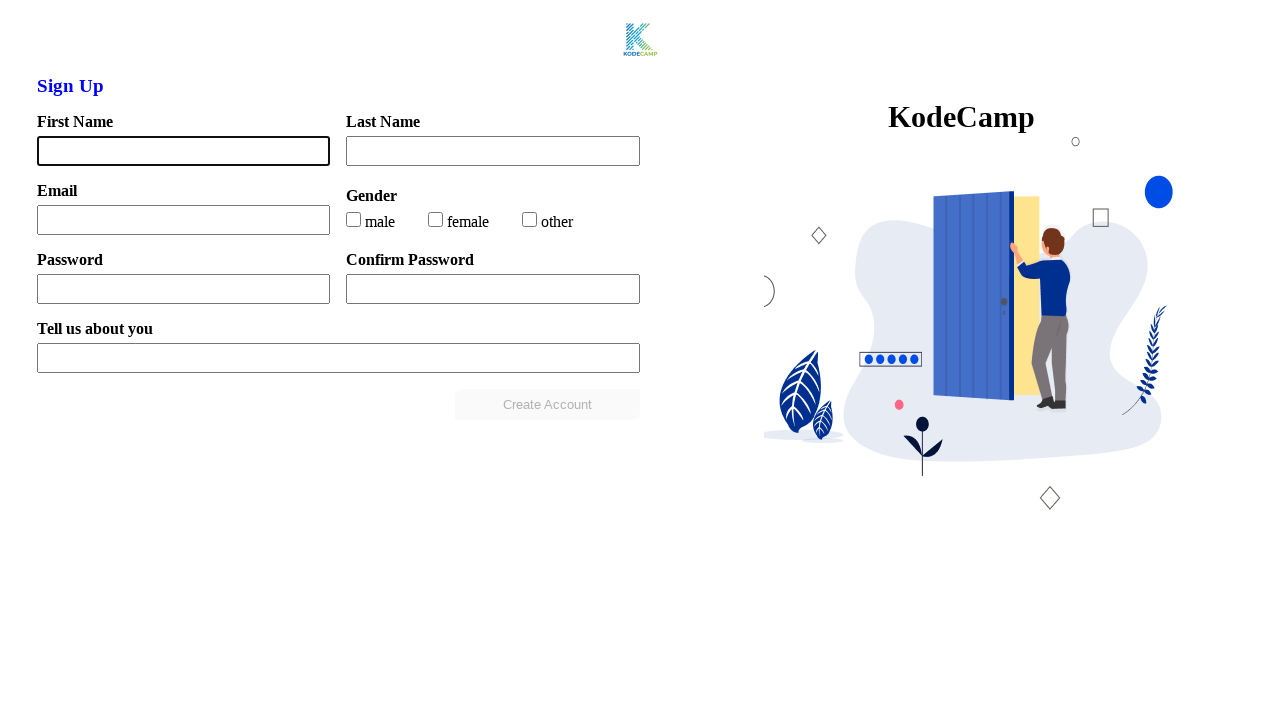

Filled first name field with 'Ebere' on #firstName
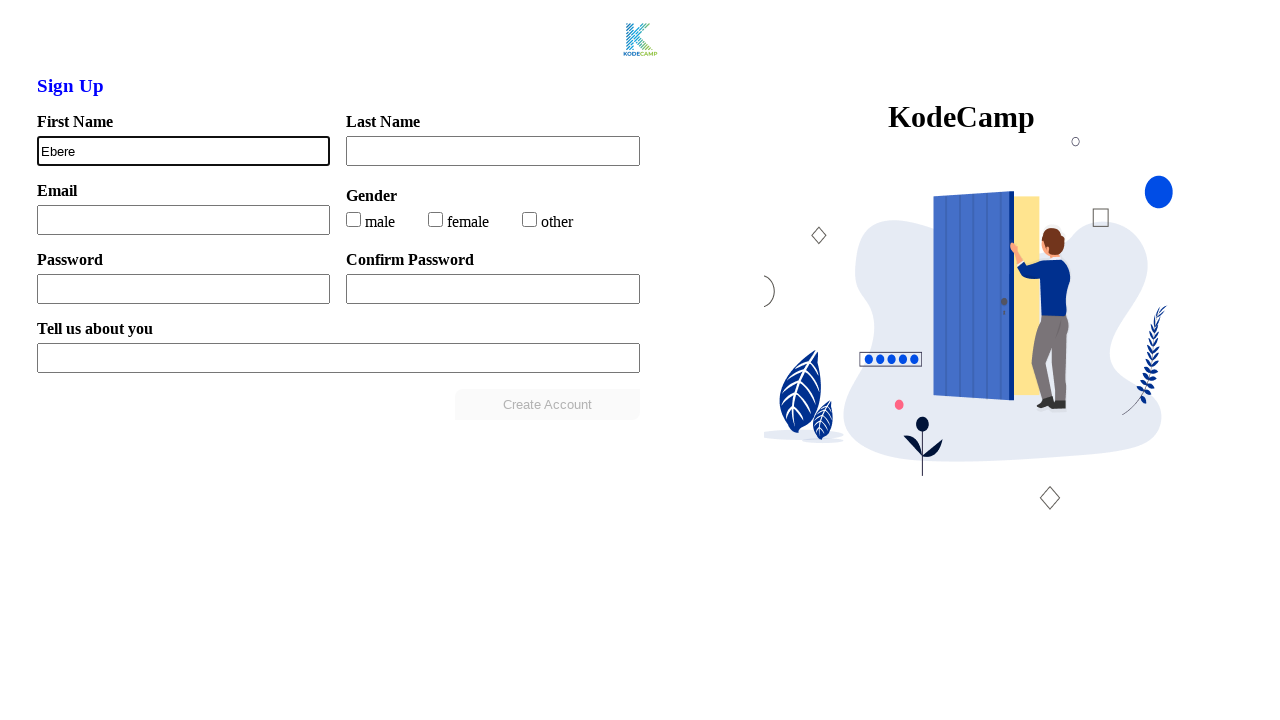

Filled last name field with 'James' on #lastName
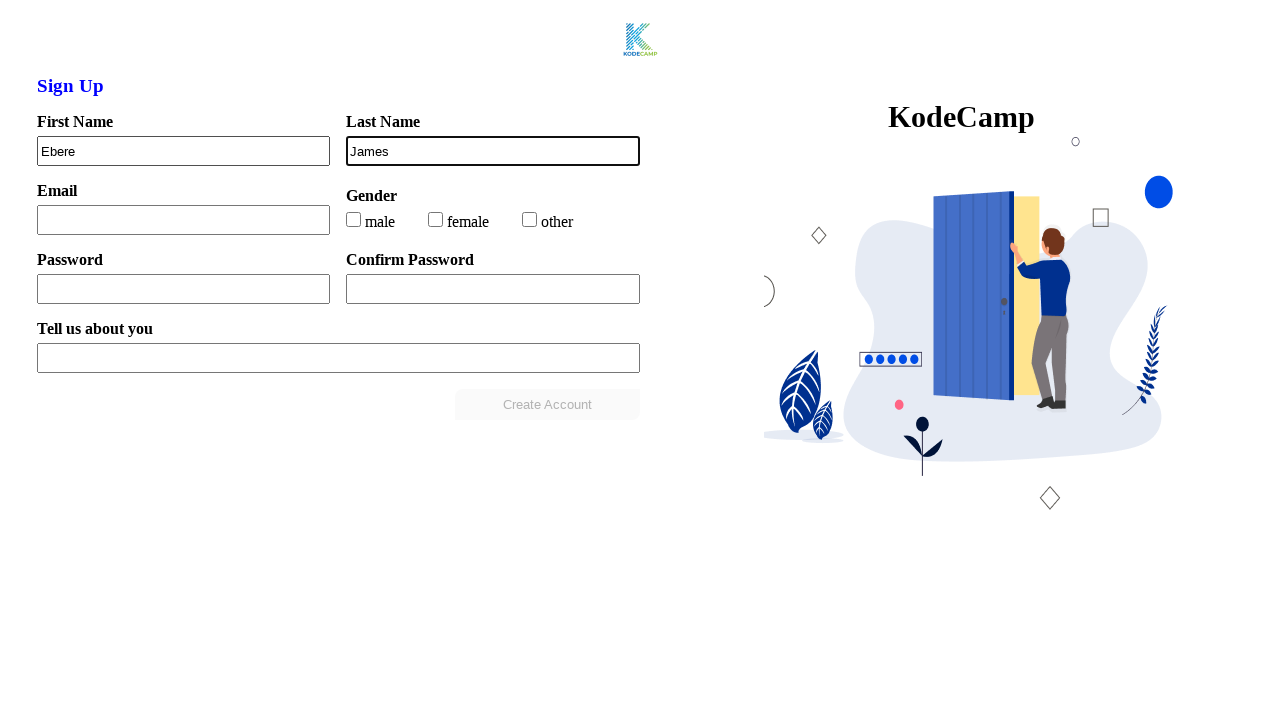

Filled email field with 'ebere@gmail.com' on #email
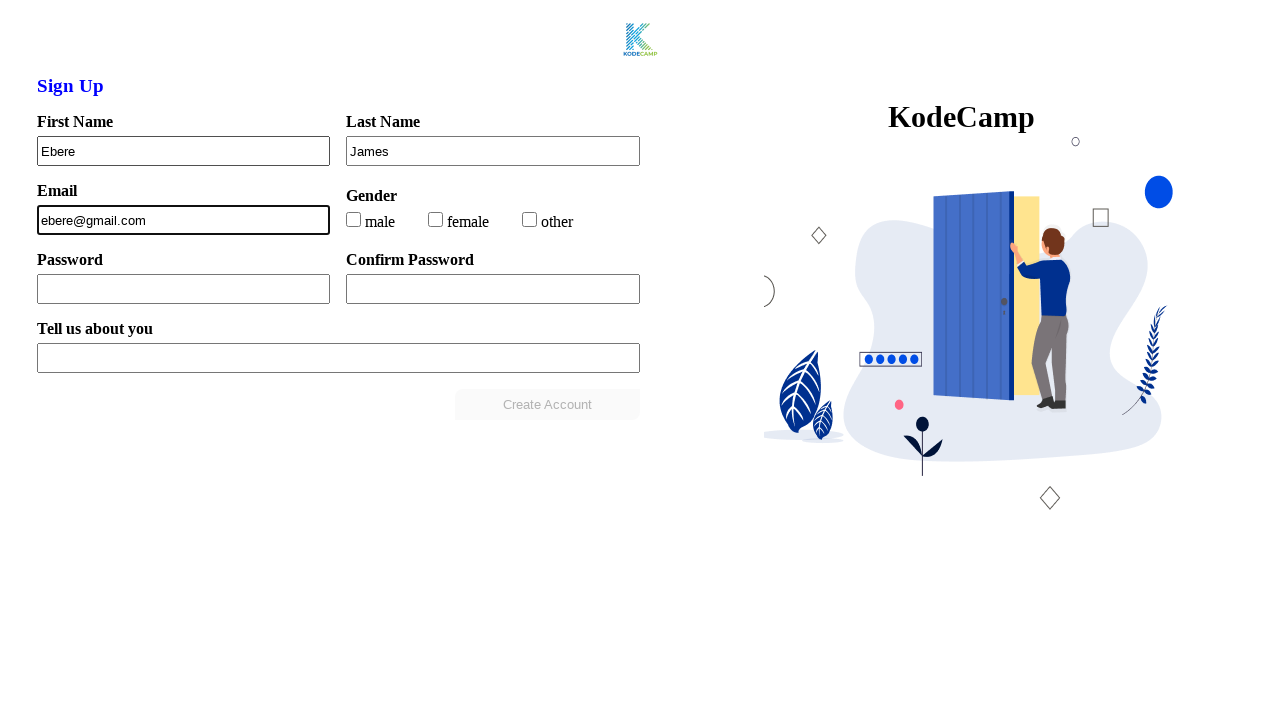

Selected female radio button at (436, 219) on #female
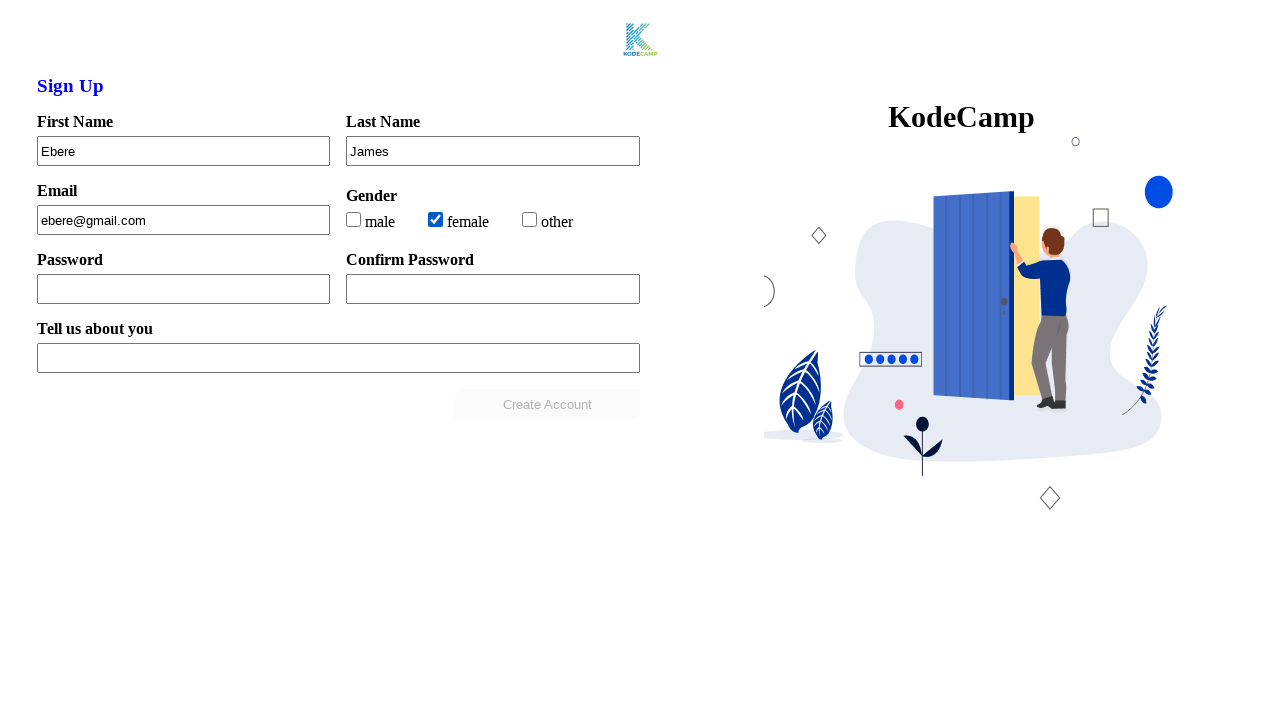

Filled password field with 'Ebere1' on #password
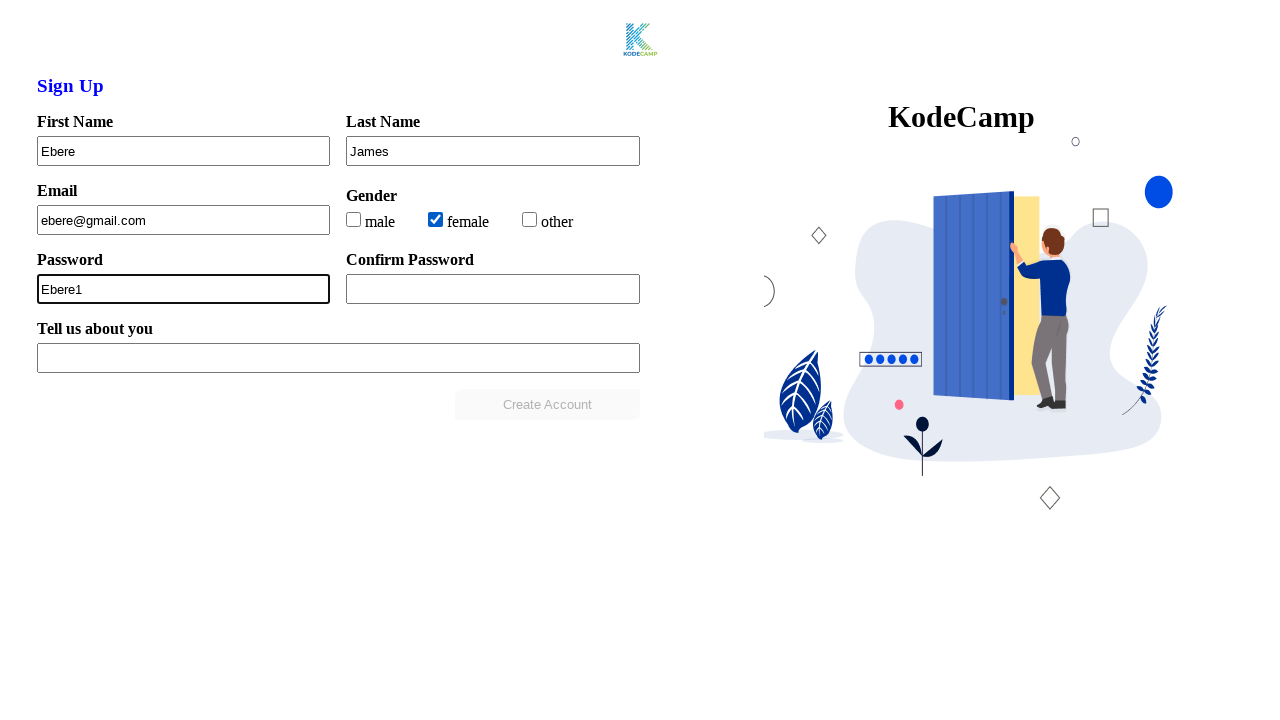

Filled confirm password field with 'Ebere1' on #confirmPass
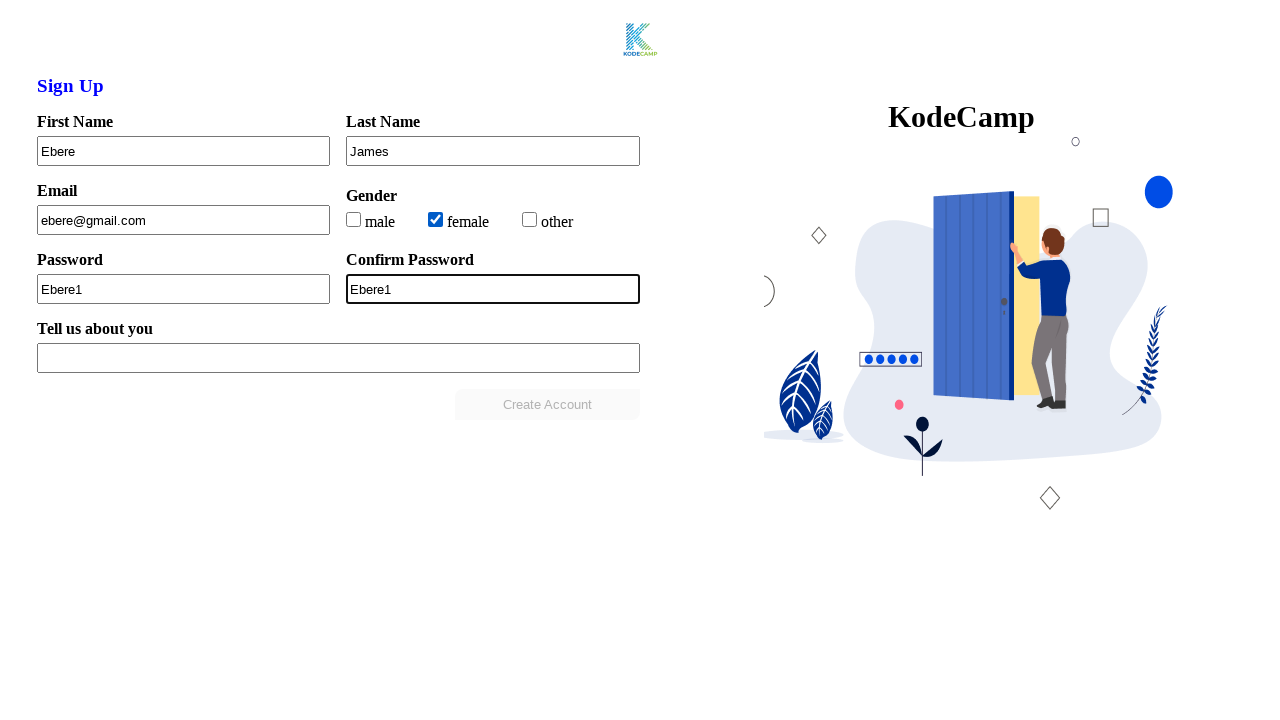

Filled about you field with 'I am a tester' on #xpLevel
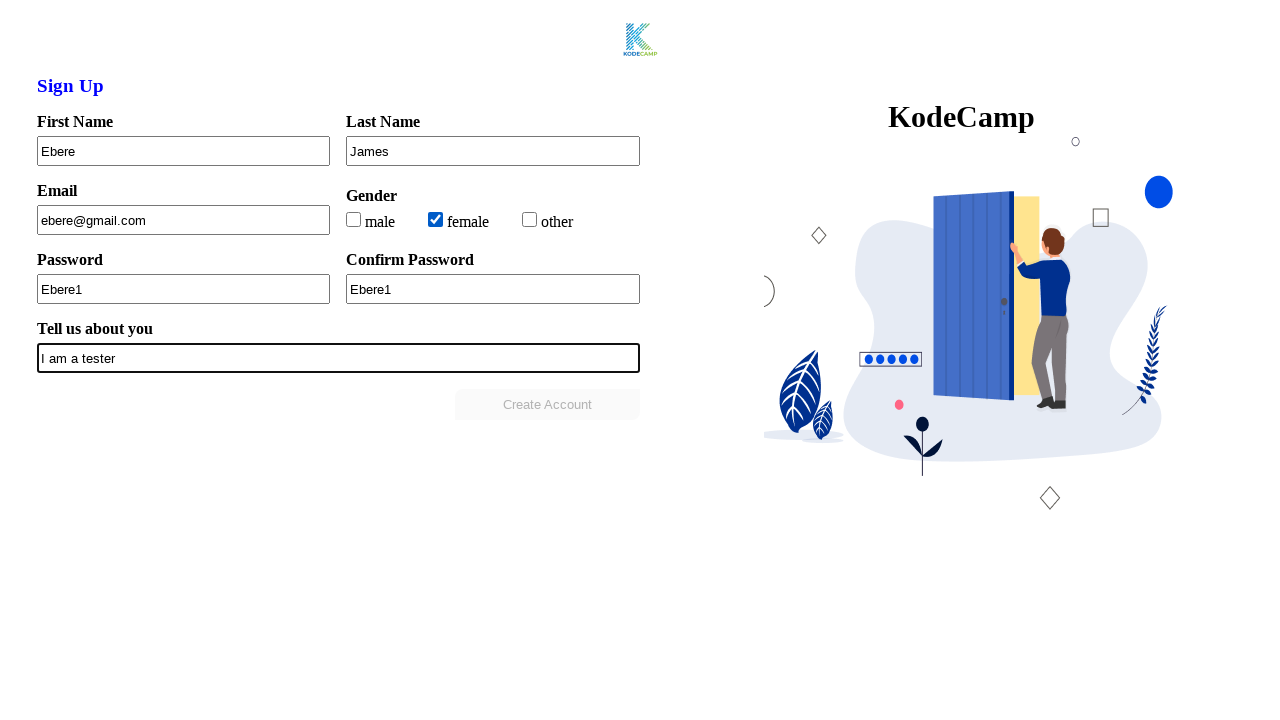

Clicked on about you field at (338, 358) on #xpLevel
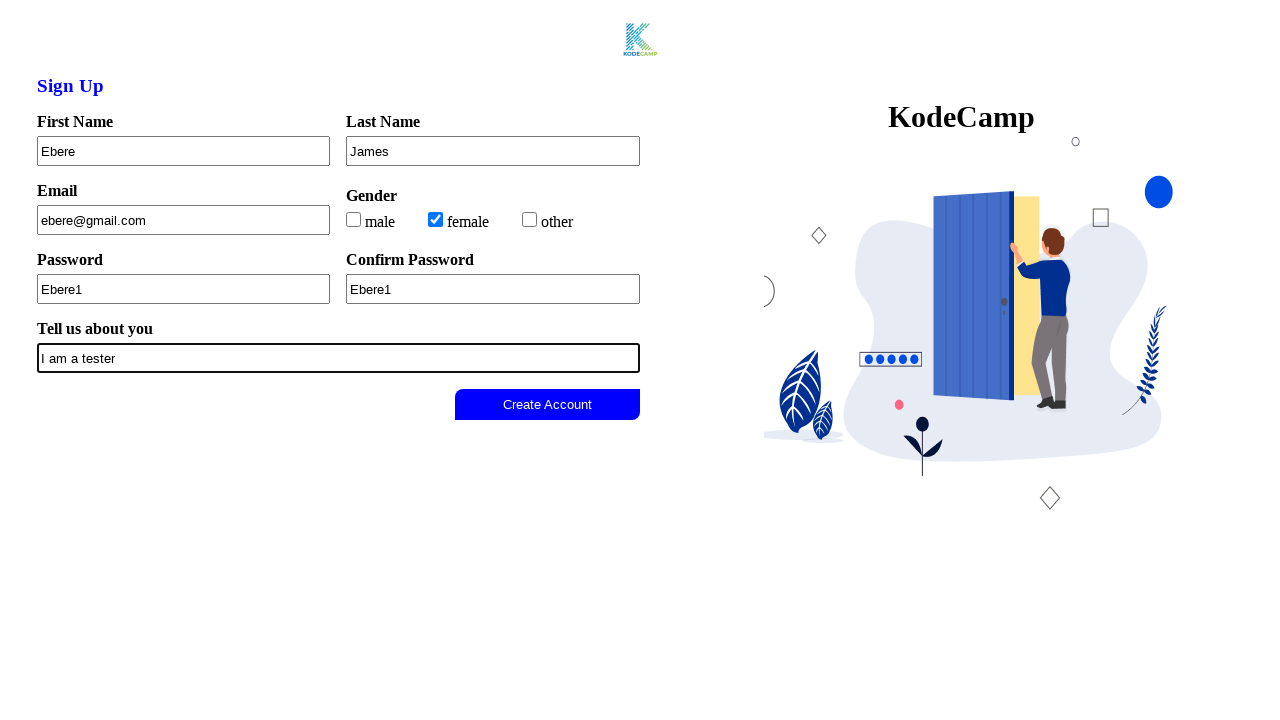

Waited 5 seconds for form validation to complete
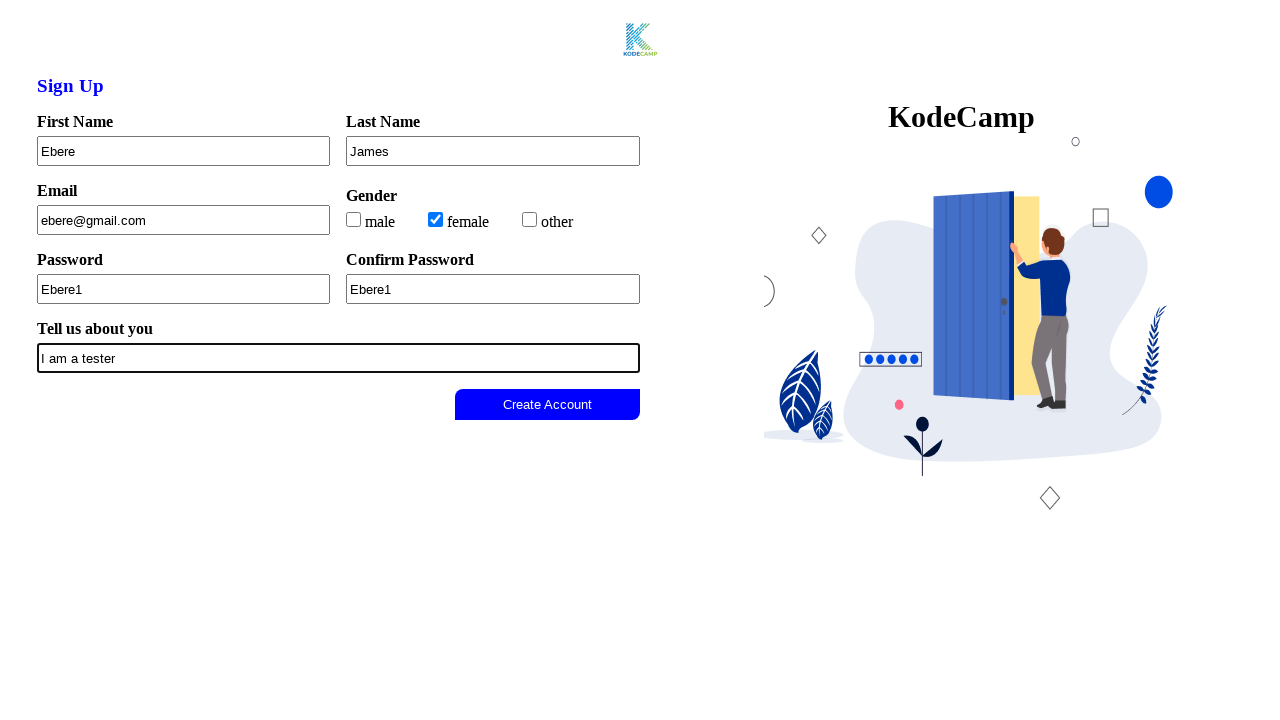

Located Create Account button after form completion
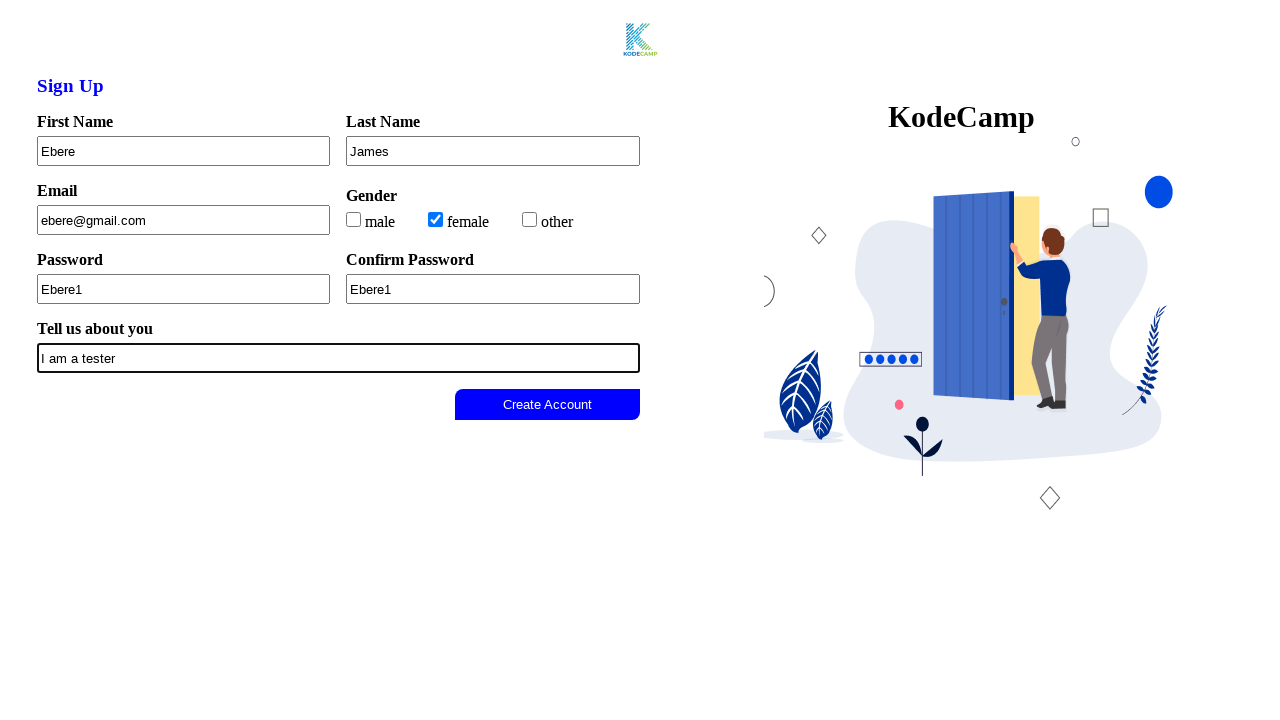

Checked Create Account button enabled status: True
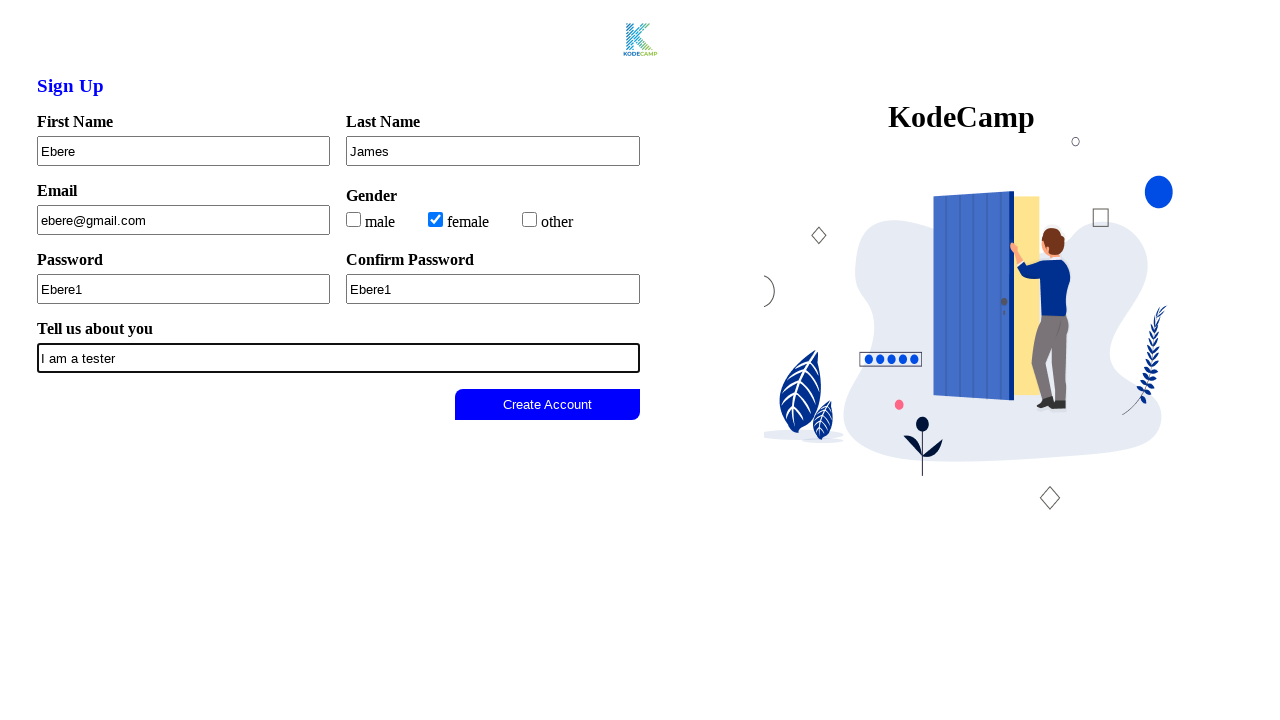

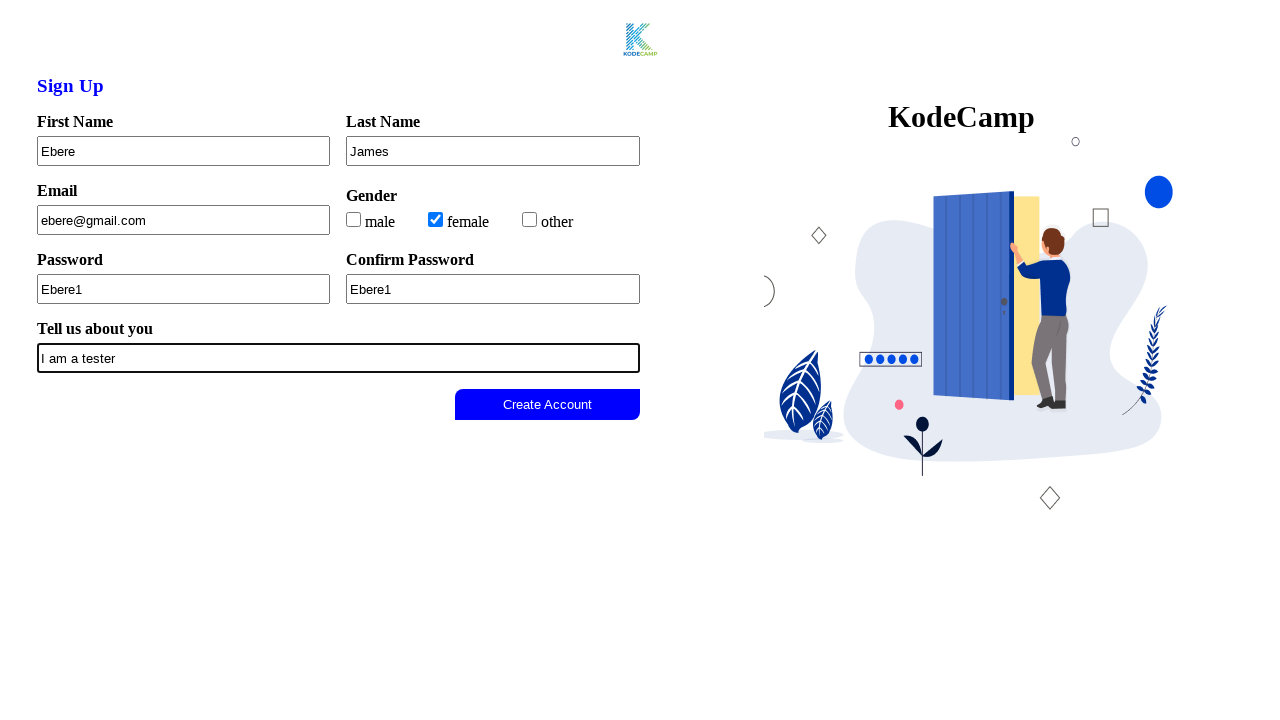